Tests interaction with checkboxes, multi-select dropdown, and regular dropdown on a sample webpage by clicking checkboxes and selecting options from dropdowns.

Starting URL: https://www.softwaretestingmaterial.com/sample-webpage-to-automate

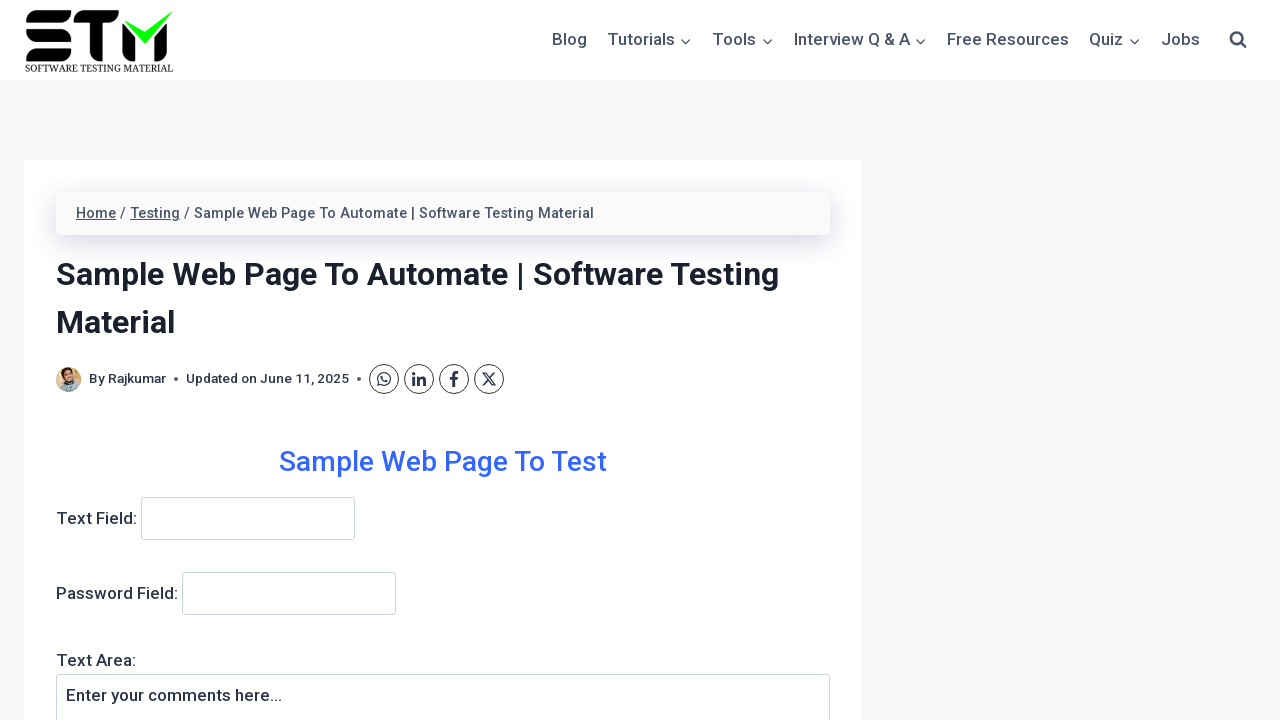

Waited for checkbox label to load
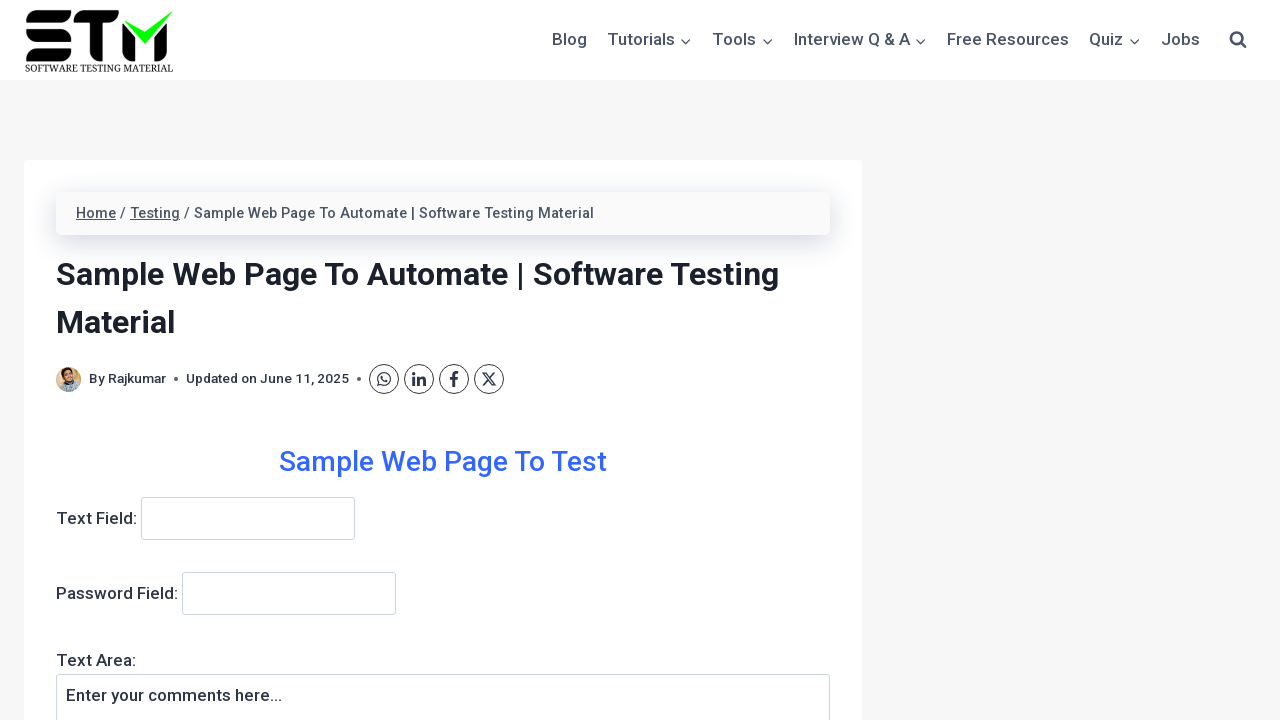

Clicked Selenium checkbox at (62, 360) on input[value='cbselenium']
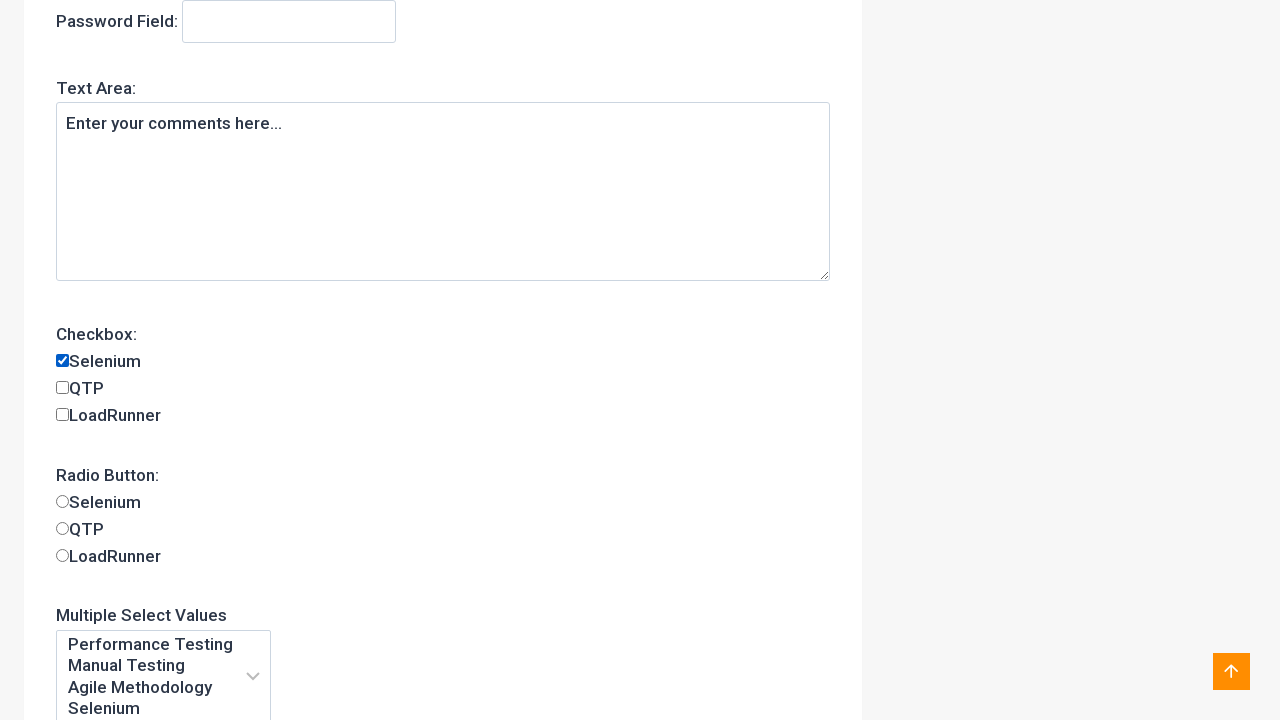

Clicked QTP checkbox at (62, 388) on input[value='cbqtp']
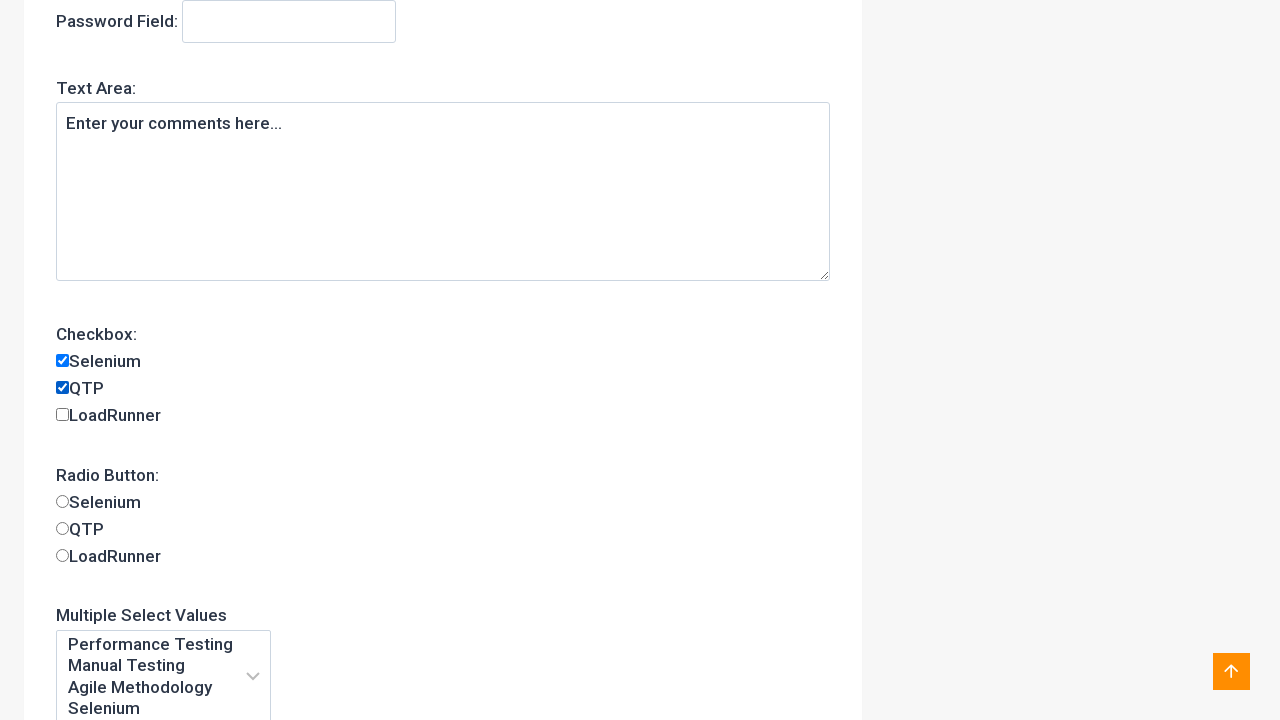

Waited for multiple select dropdown to load
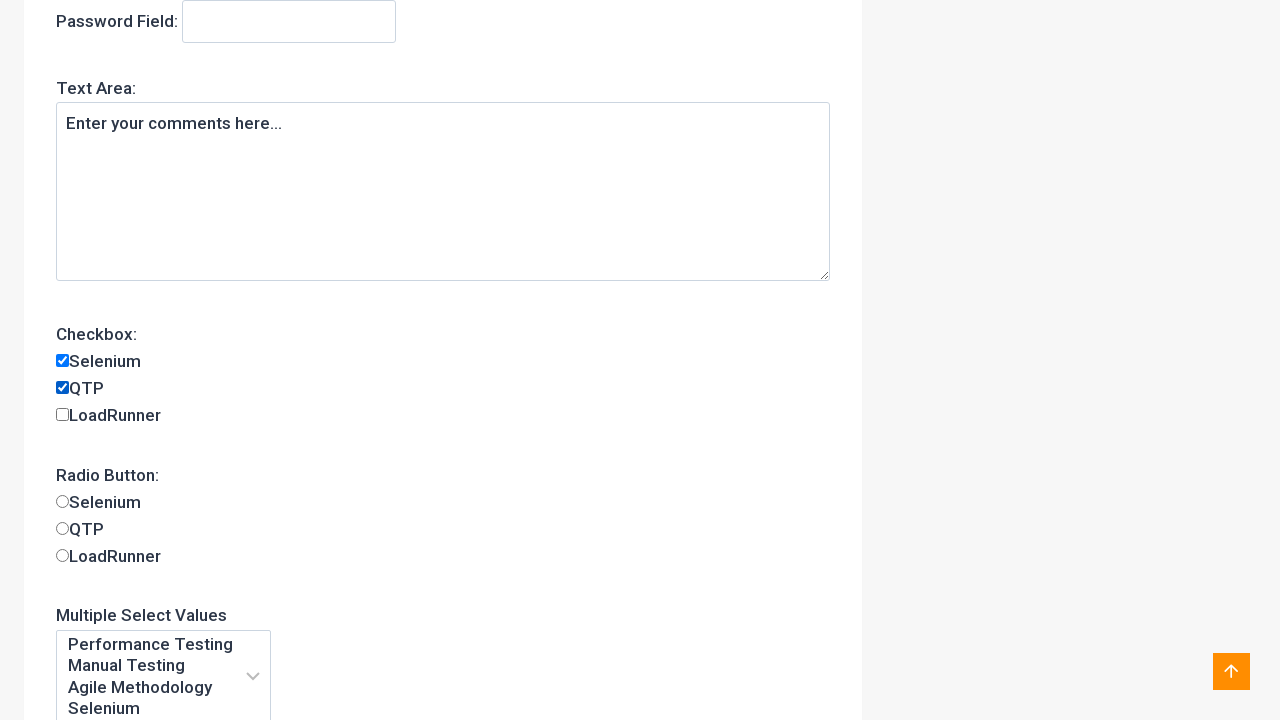

Selected option 1 in multiple select dropdown at (150, 645) on select[name='multipleselect[]'] >> option >> nth=0
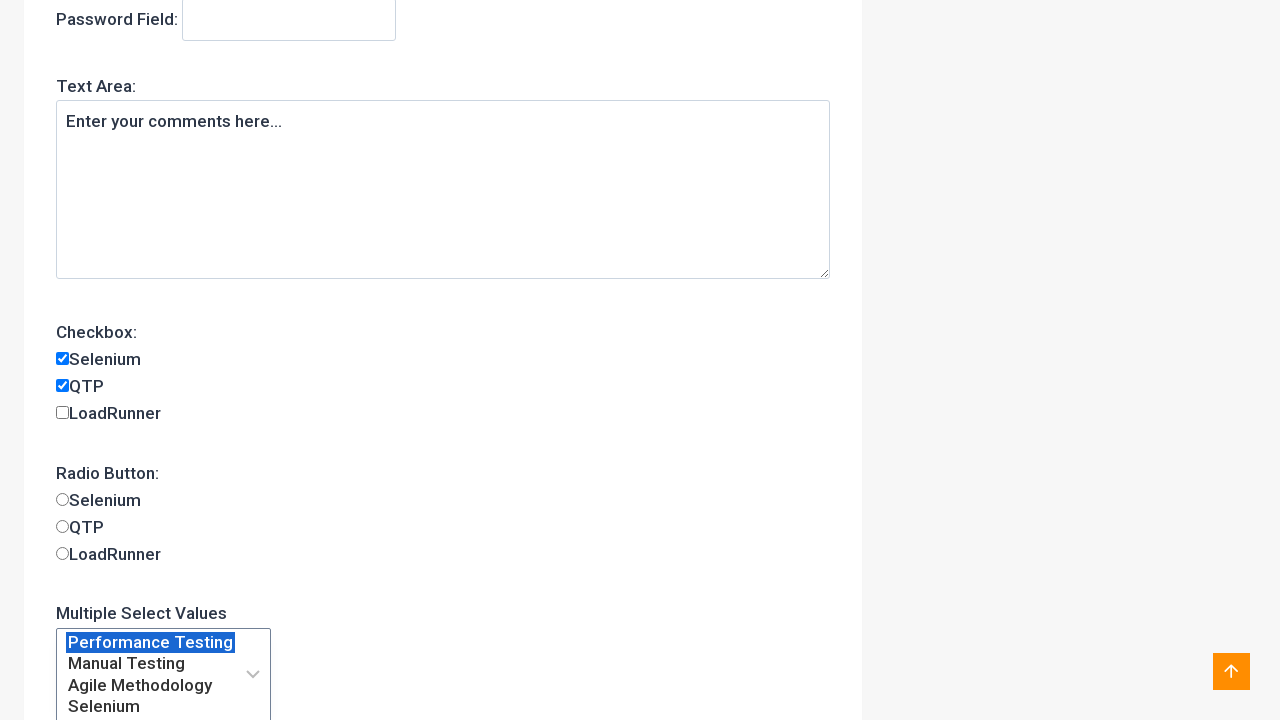

Selected option 2 in multiple select dropdown at (150, 664) on select[name='multipleselect[]'] >> option >> nth=1
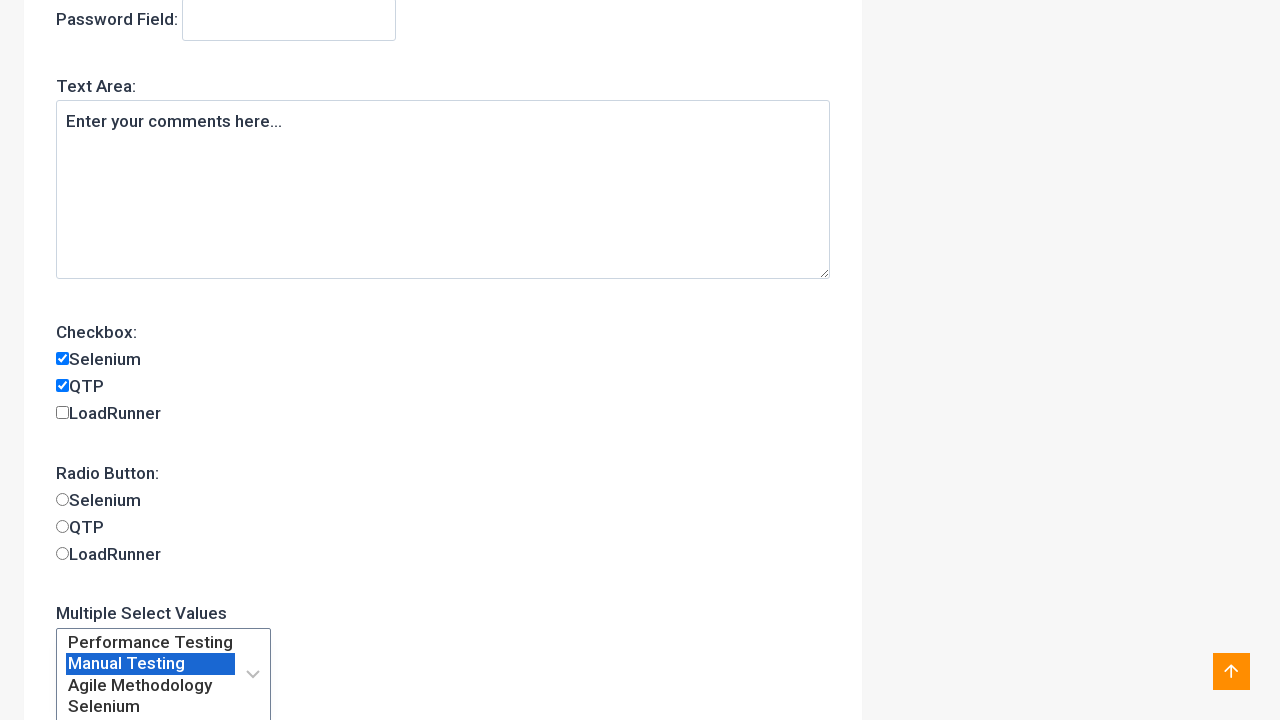

Selected option 3 in multiple select dropdown at (150, 685) on select[name='multipleselect[]'] >> option >> nth=2
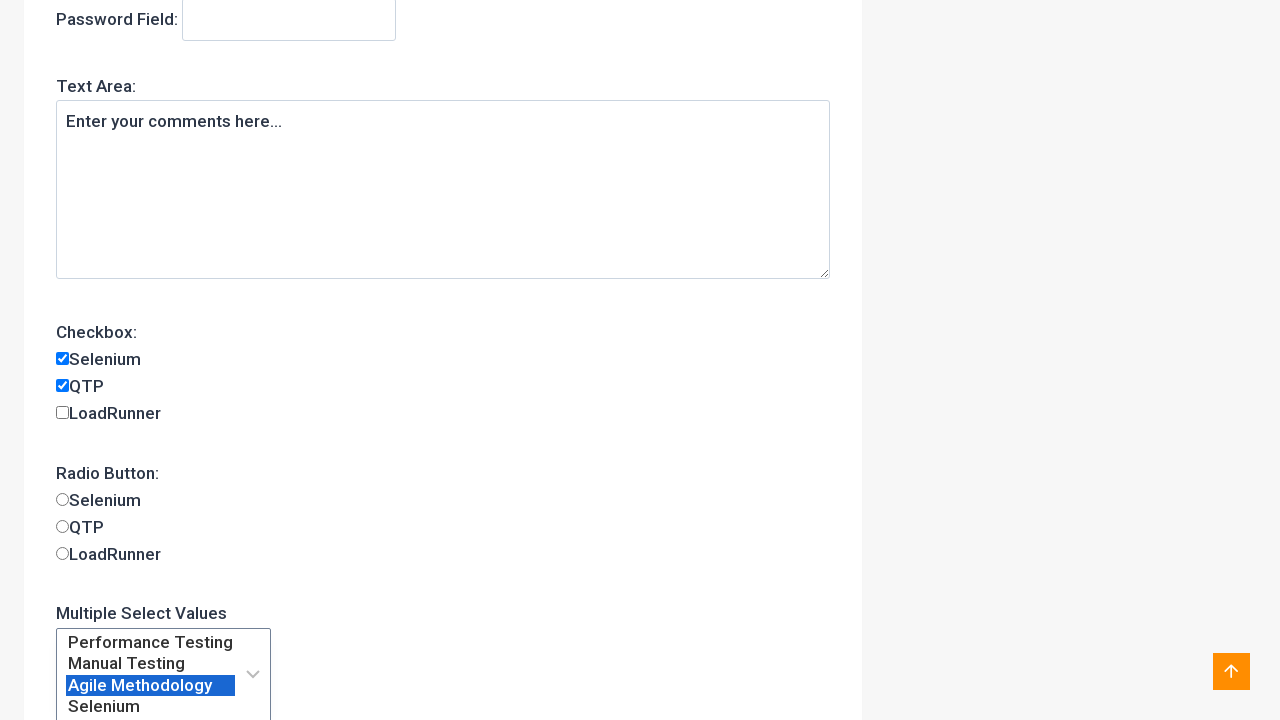

Selected option 4 in multiple select dropdown at (150, 707) on select[name='multipleselect[]'] >> option >> nth=3
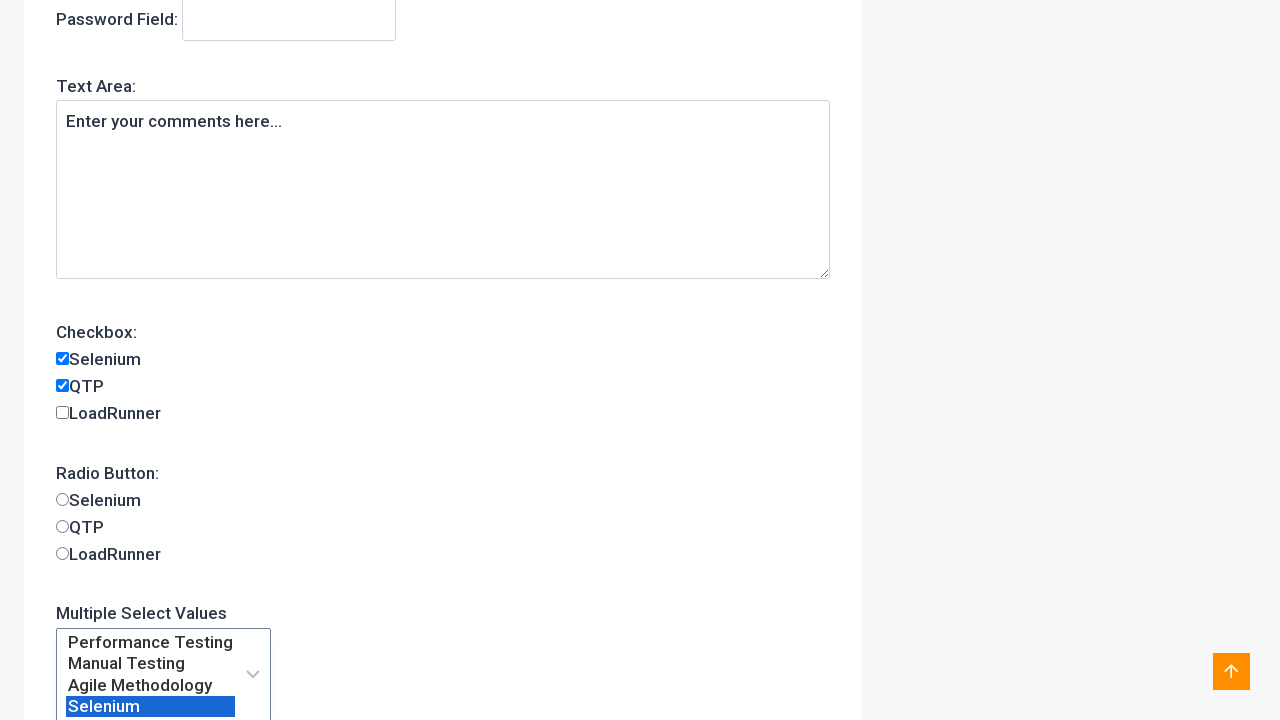

Waited for regular dropdown to load
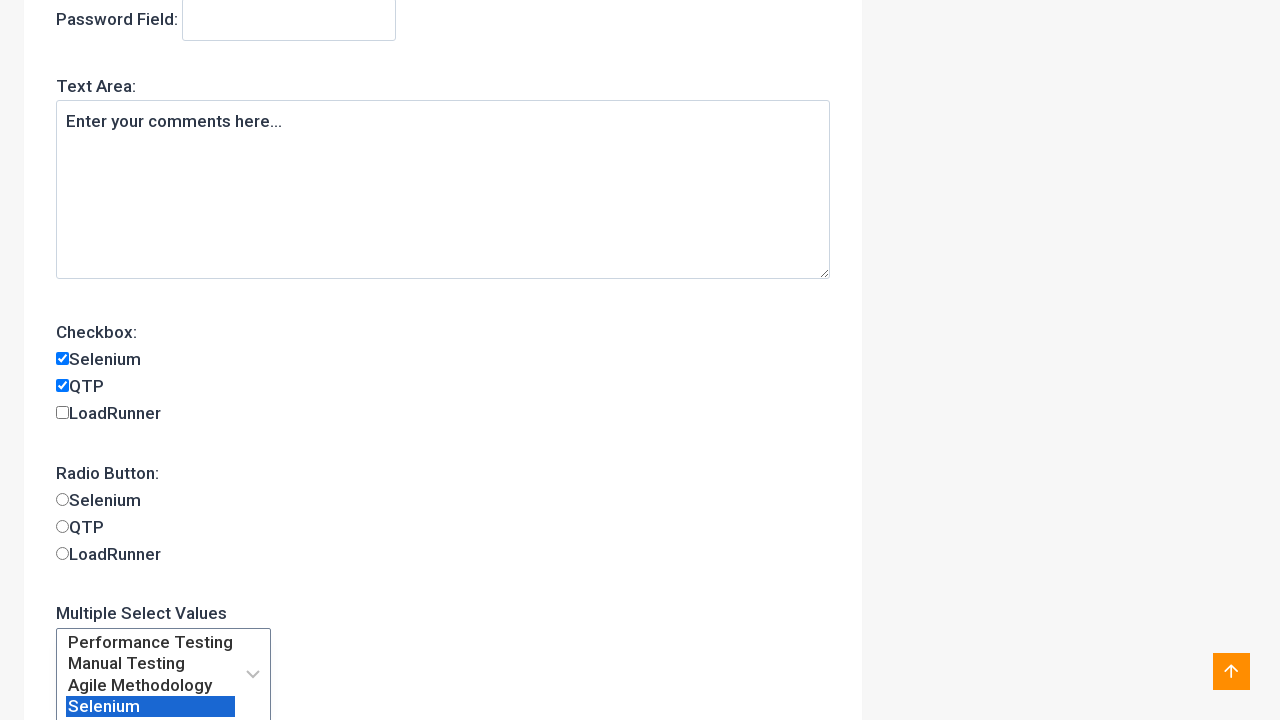

Selected option 1 in regular dropdown on select[name='dropdown']
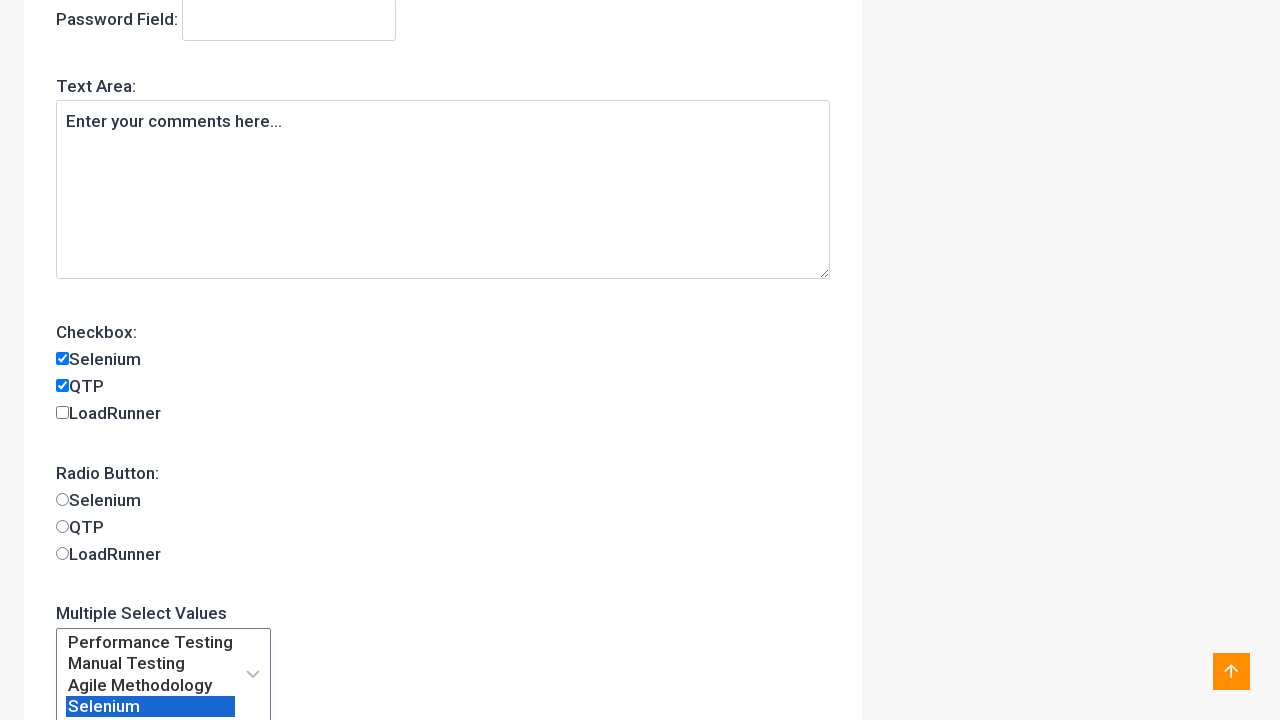

Selected option 2 in regular dropdown on select[name='dropdown']
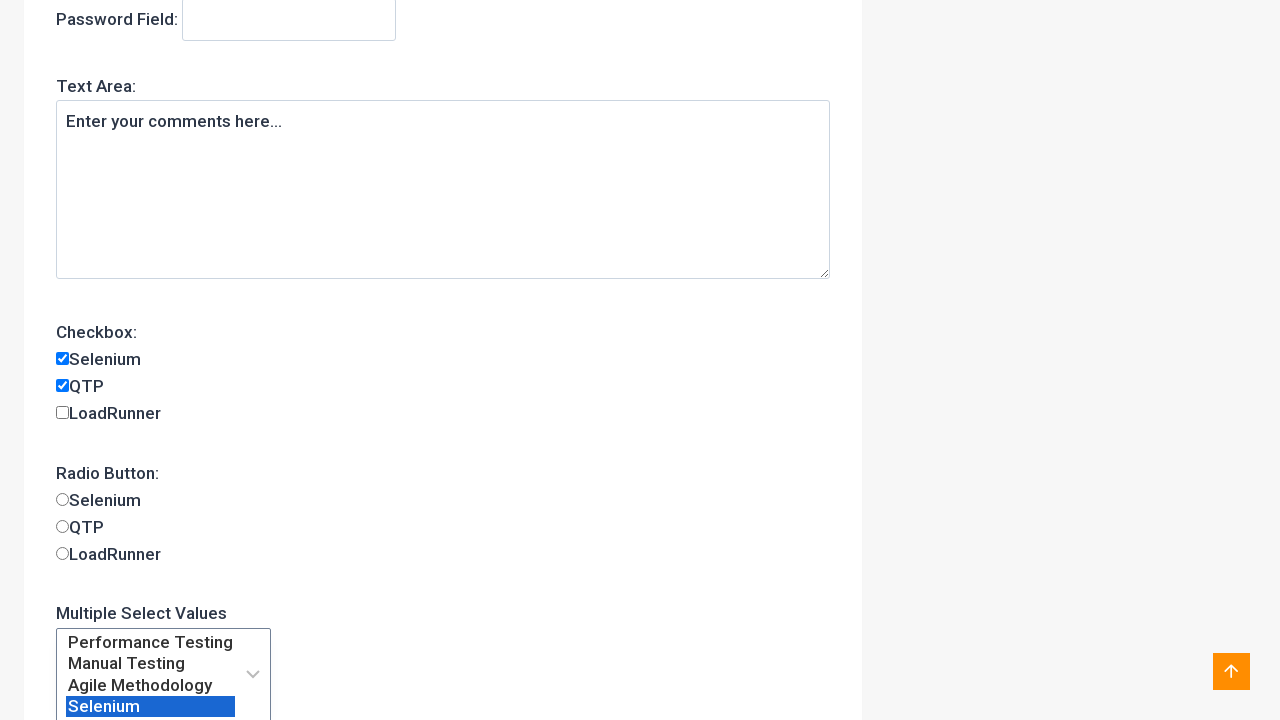

Selected option 3 in regular dropdown on select[name='dropdown']
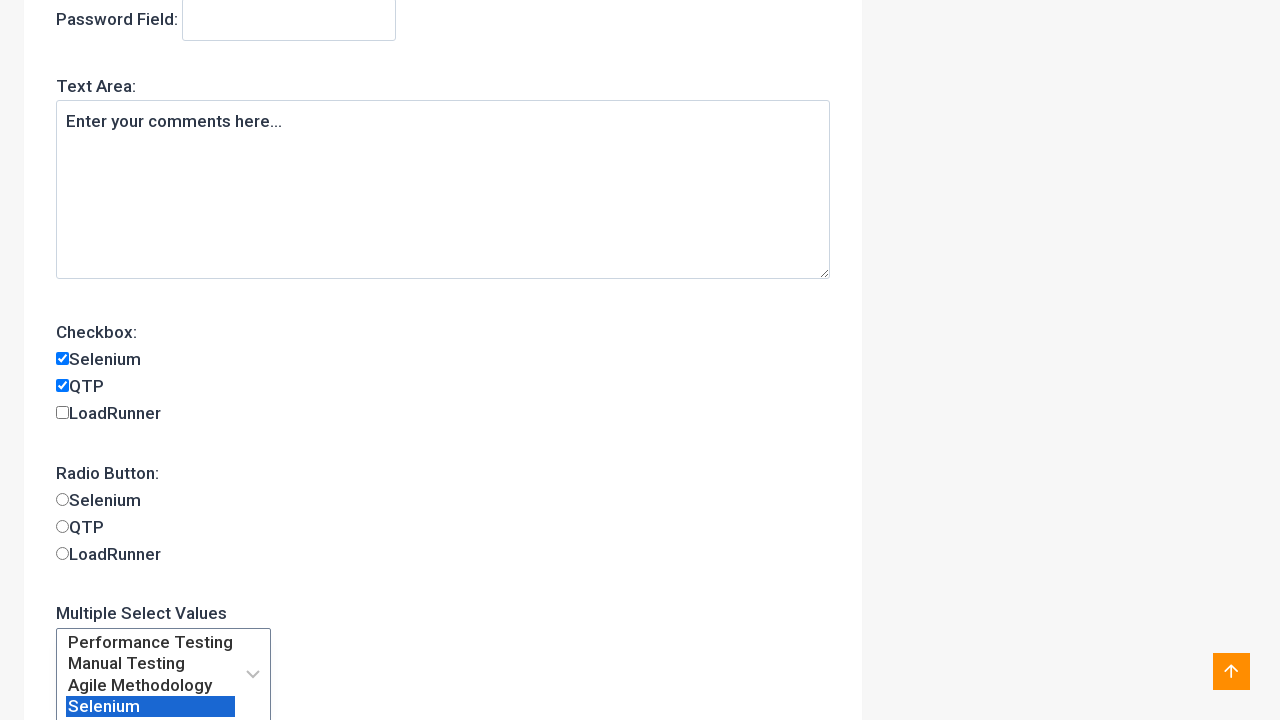

Selected option 4 in regular dropdown on select[name='dropdown']
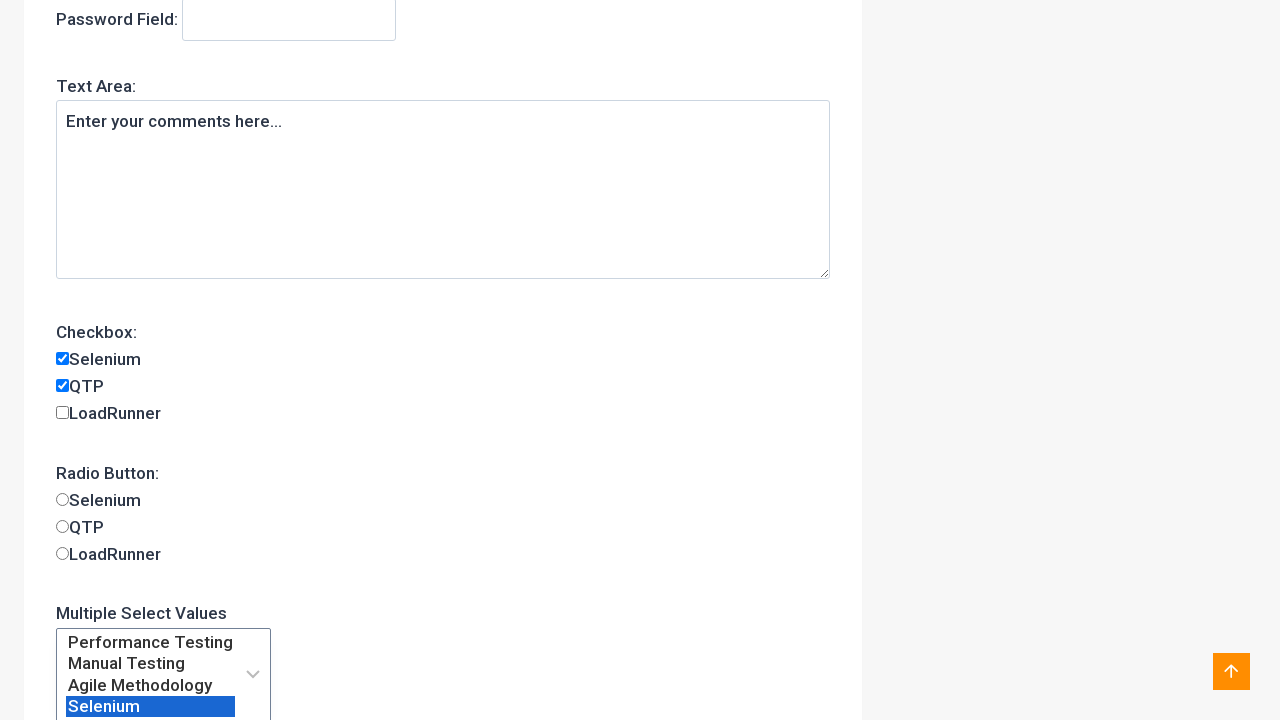

Selected option 5 in regular dropdown on select[name='dropdown']
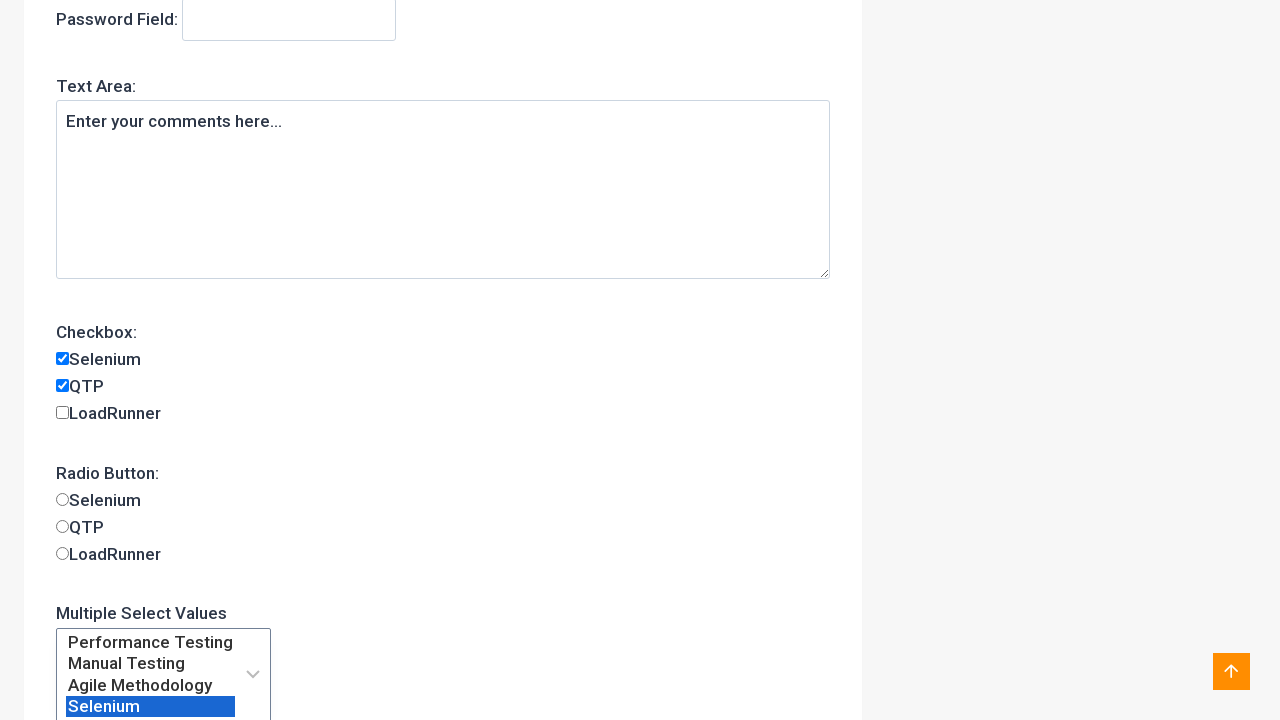

Selected option 6 in regular dropdown on select[name='dropdown']
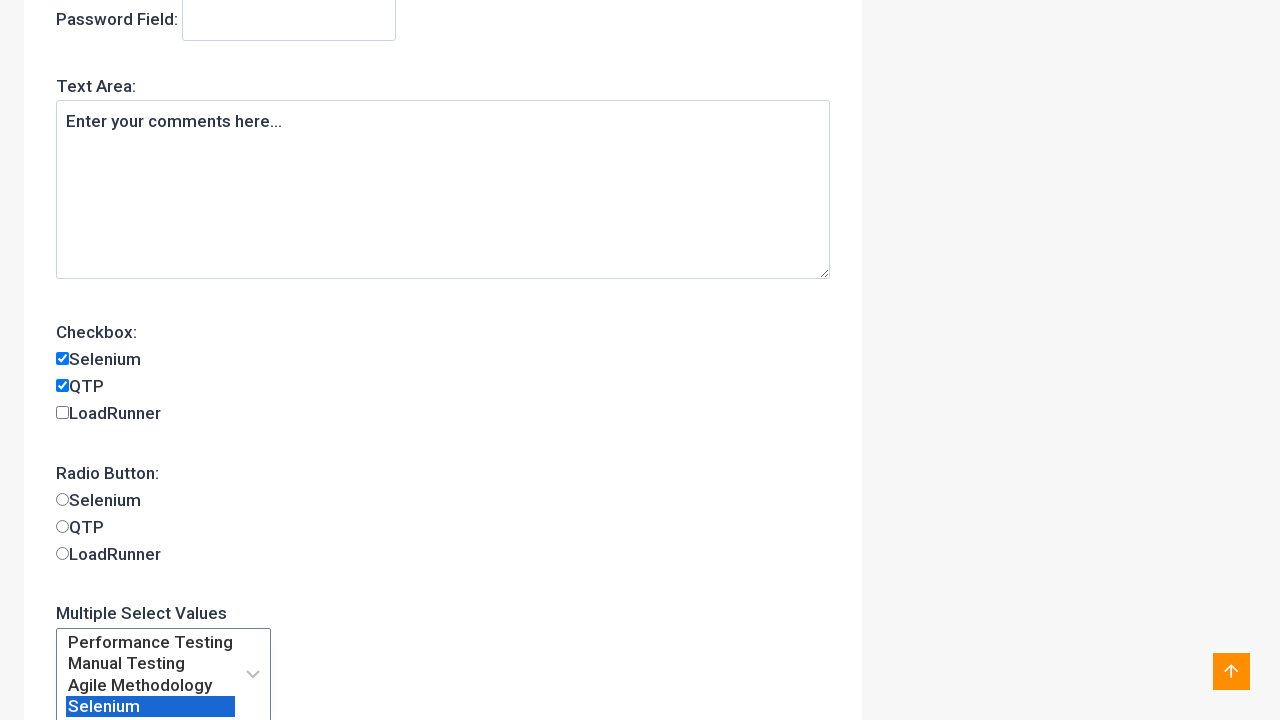

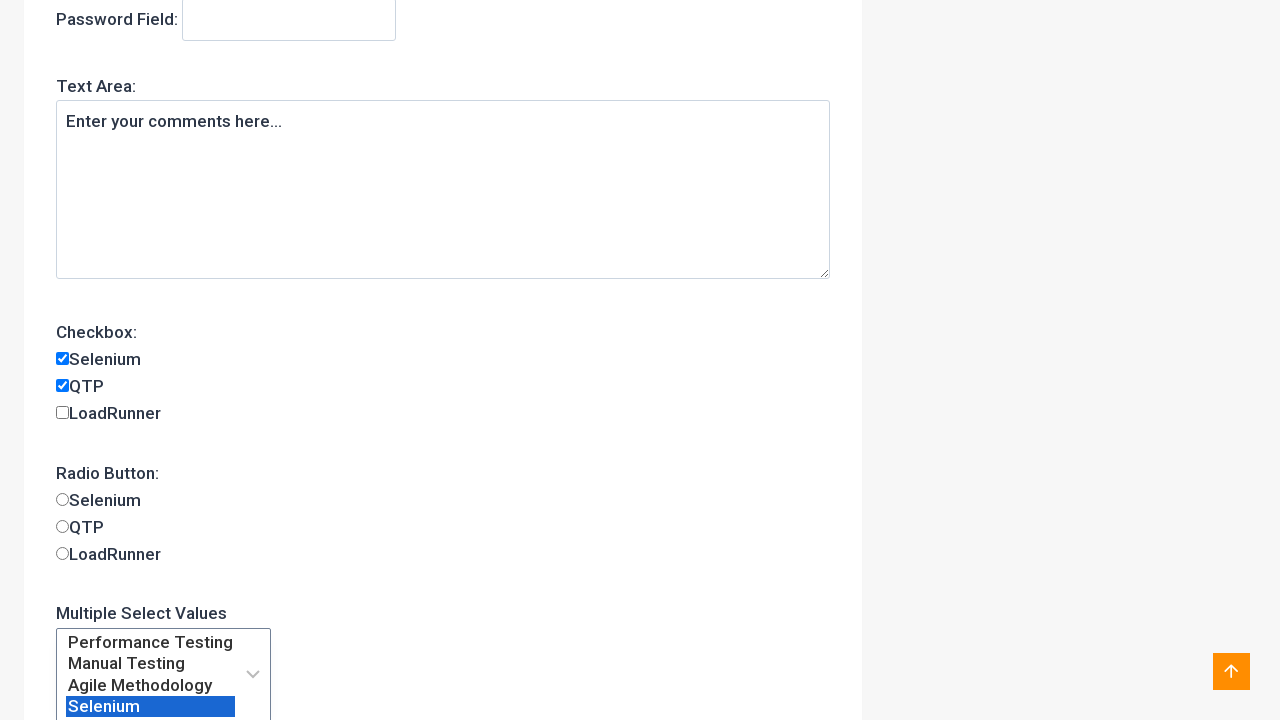